Tests form submission by clicking a dynamically calculated link, filling multiple form fields, and submitting the form

Starting URL: http://suninjuly.github.io/find_link_text

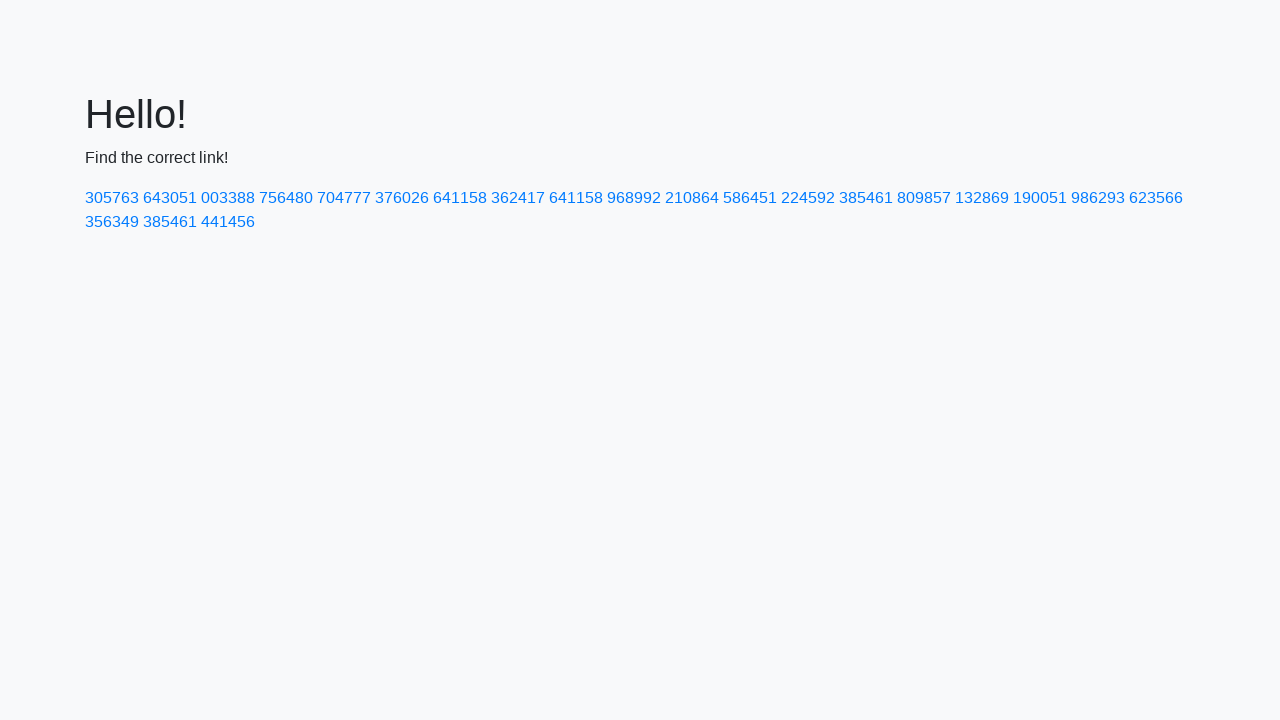

Clicked dynamically calculated link with text '224592' at (808, 198) on a:has-text('224592')
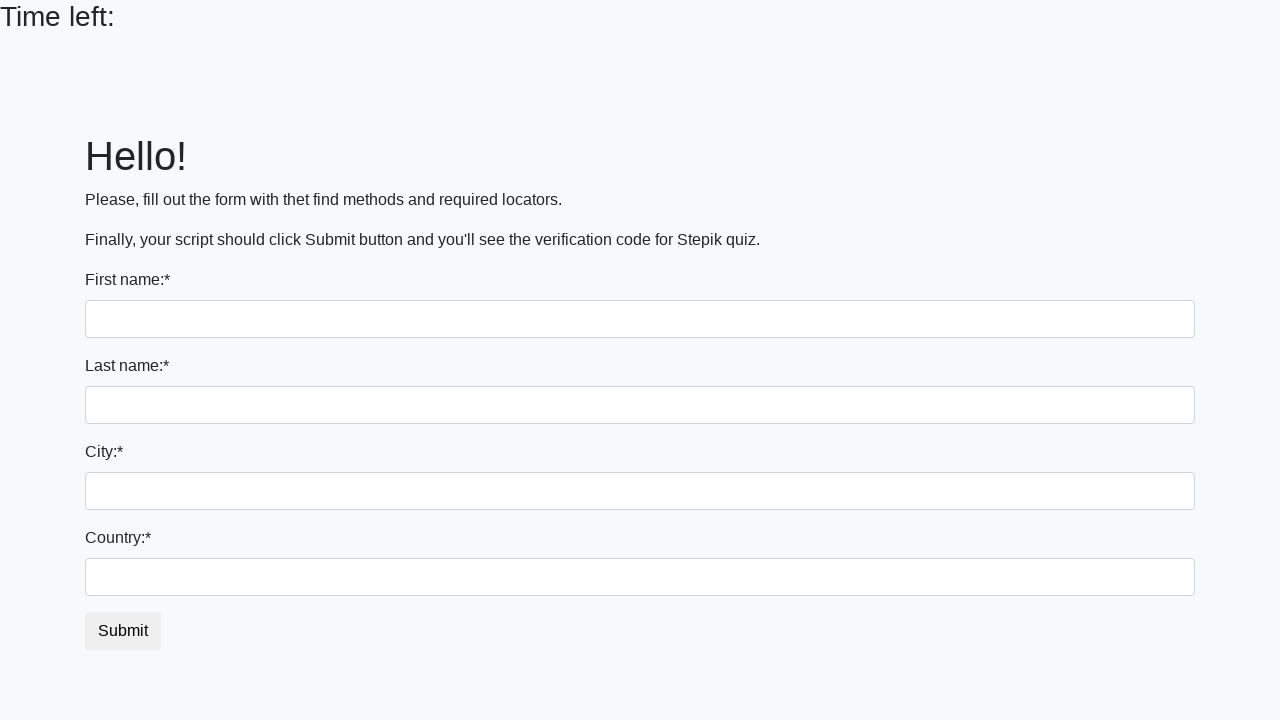

Filled first name field with 'Ivan' on form>div:nth-child(1)>input
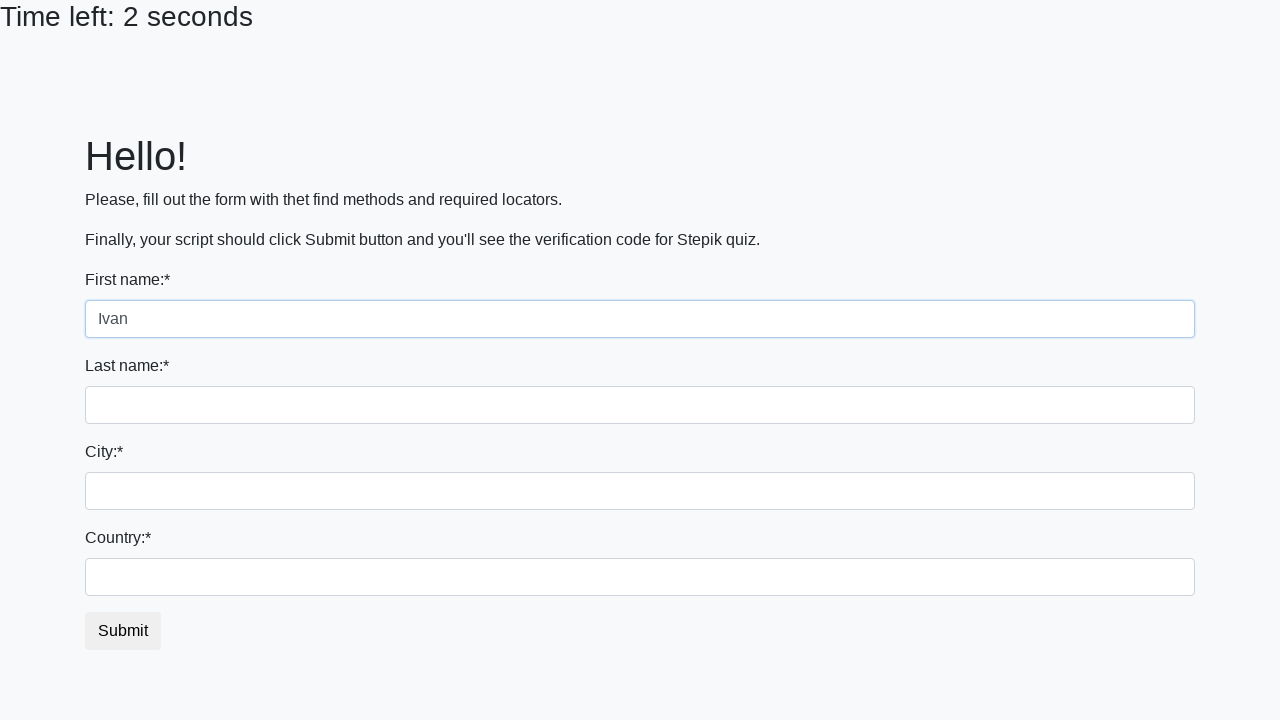

Filled last name field with 'Petrov' on input[name='last_name']
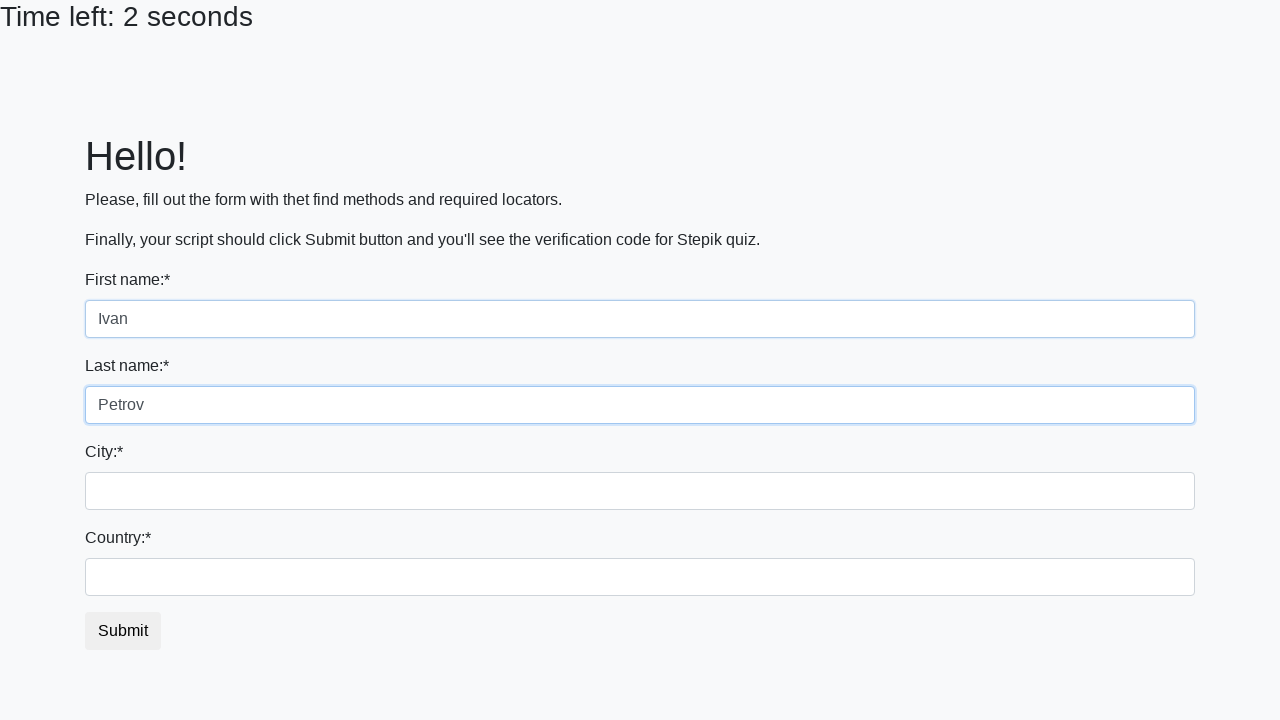

Filled city field with 'Smolensk' on .city
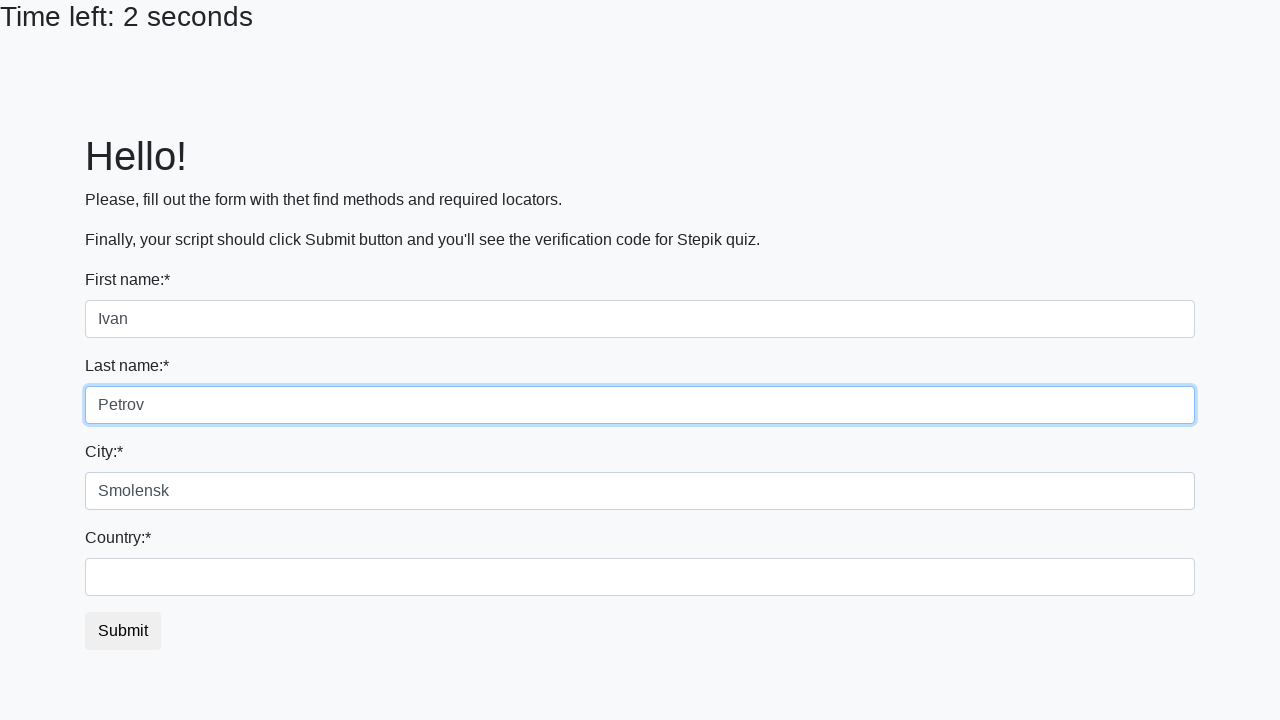

Filled country field with 'Russia' on #country
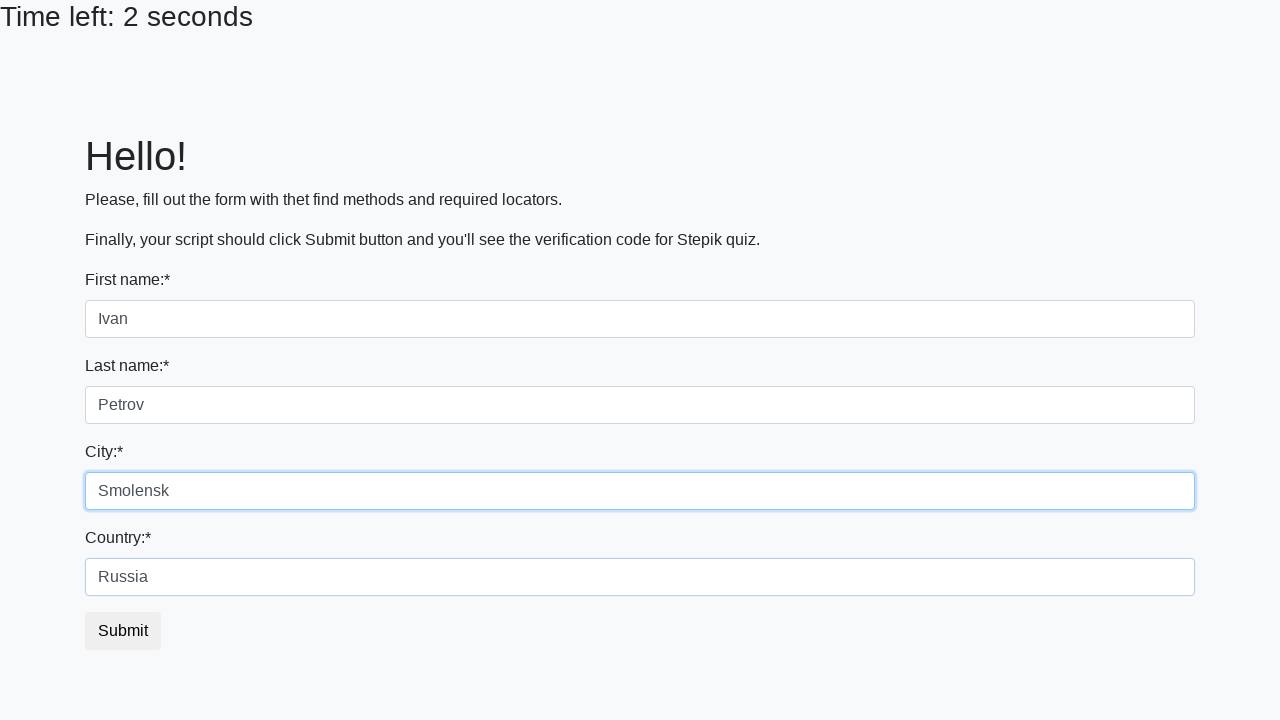

Submitted the form by clicking submit button at (123, 631) on button.btn
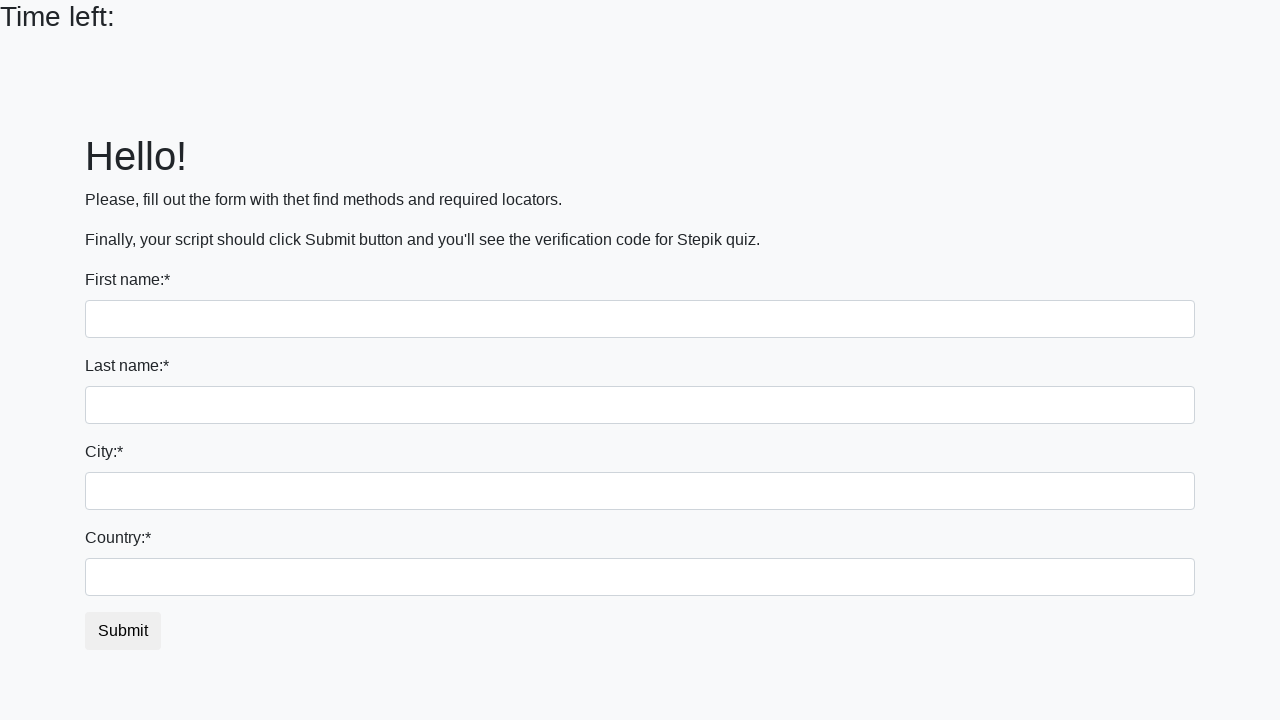

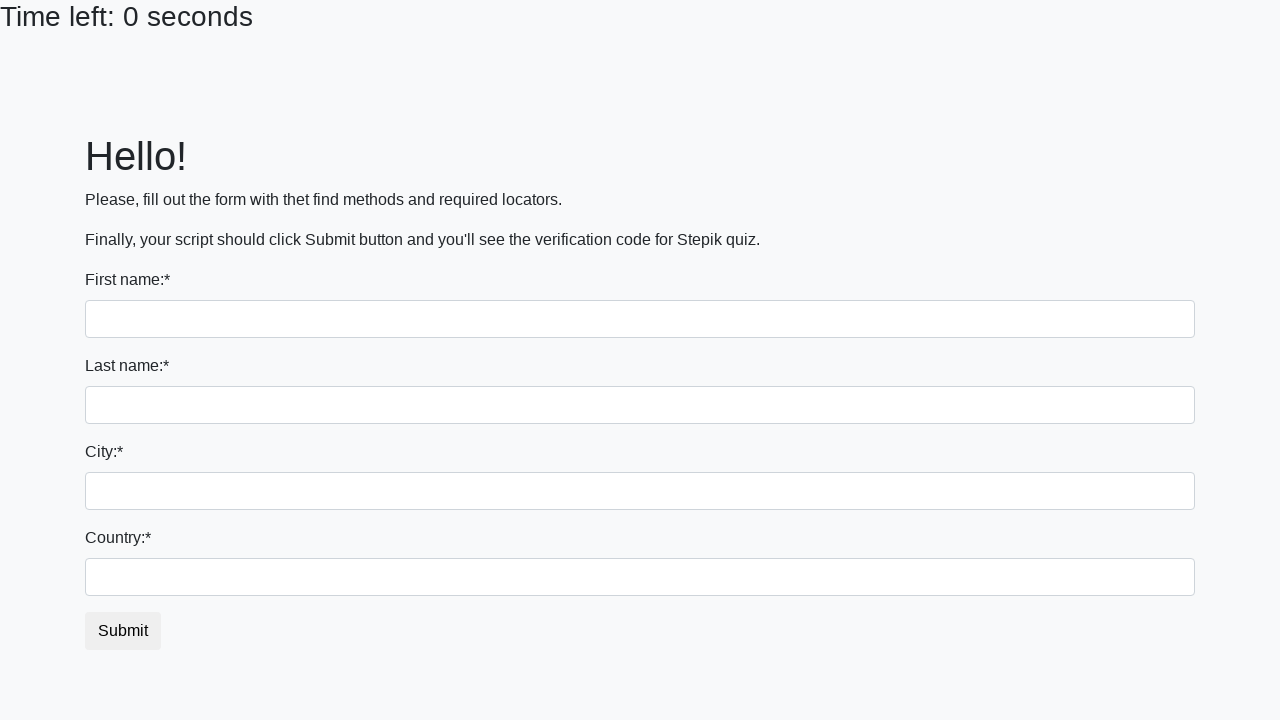